Tests DuckDuckGo search functionality by entering "selenide" as a search query and verifying results show selenide.org

Starting URL: https://duckduckgo.com/

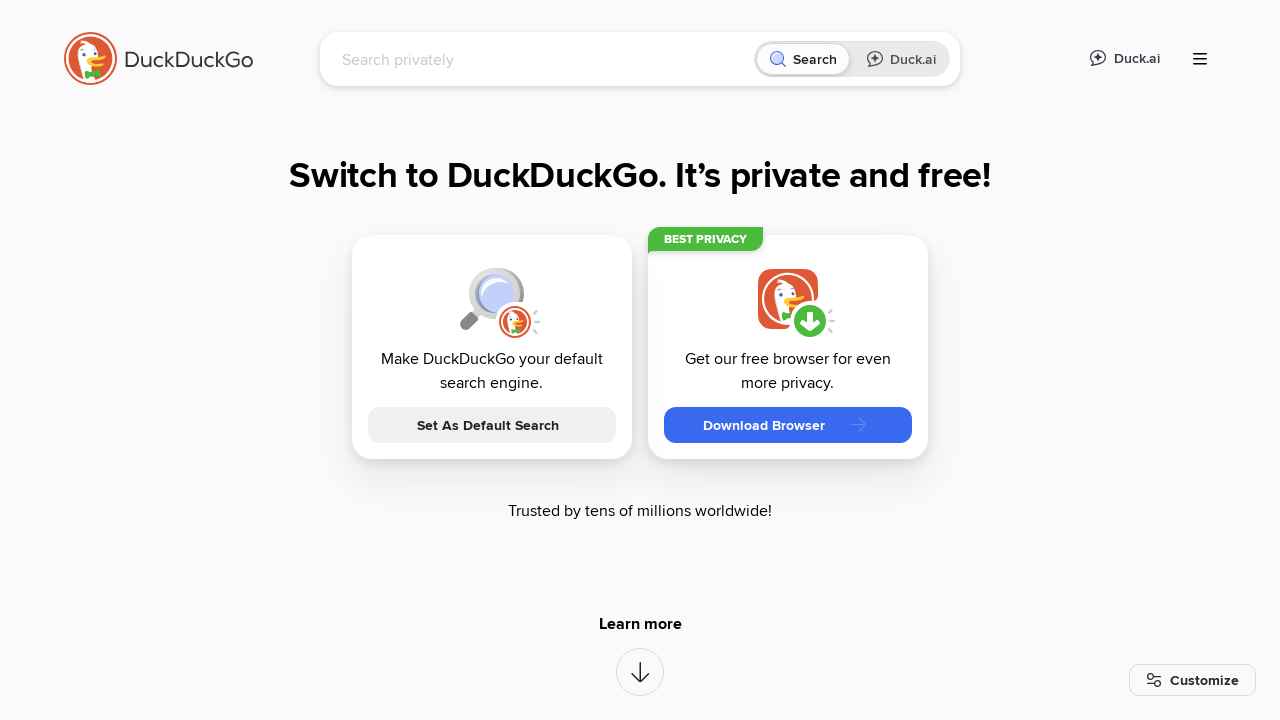

Filled search box with 'selenide' query on input[name='q']
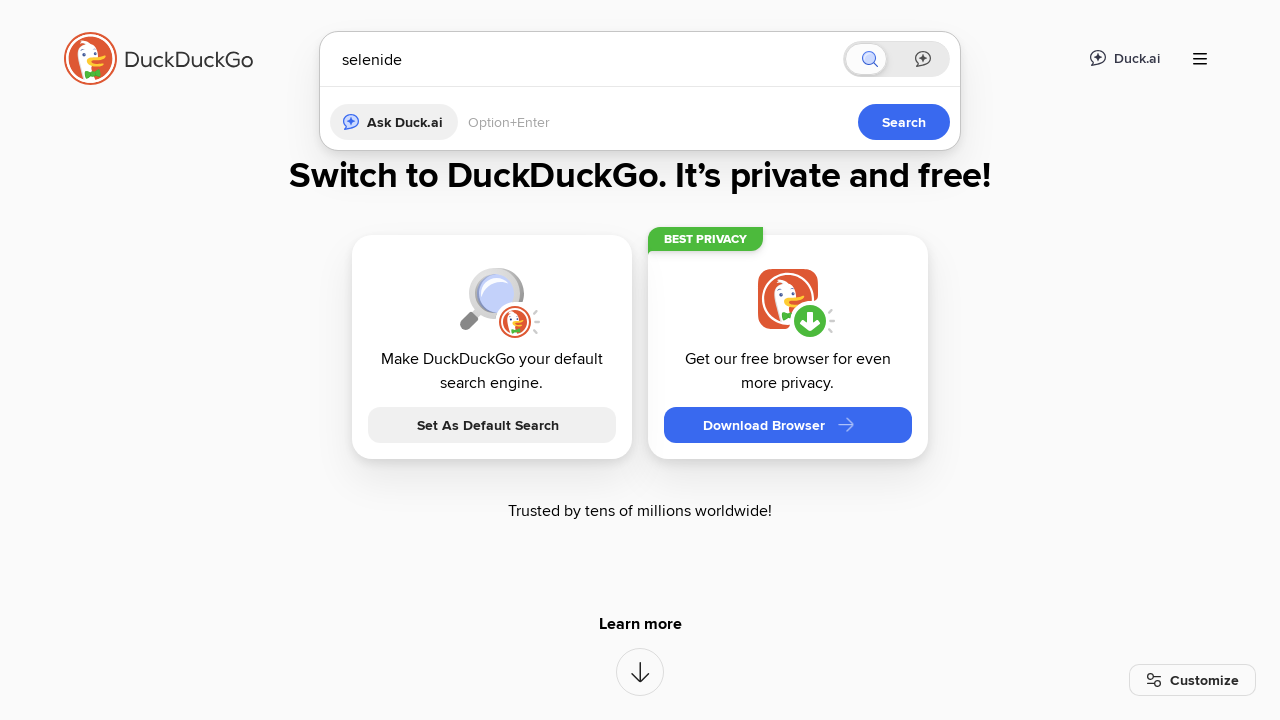

Pressed Enter to submit search query on input[name='q']
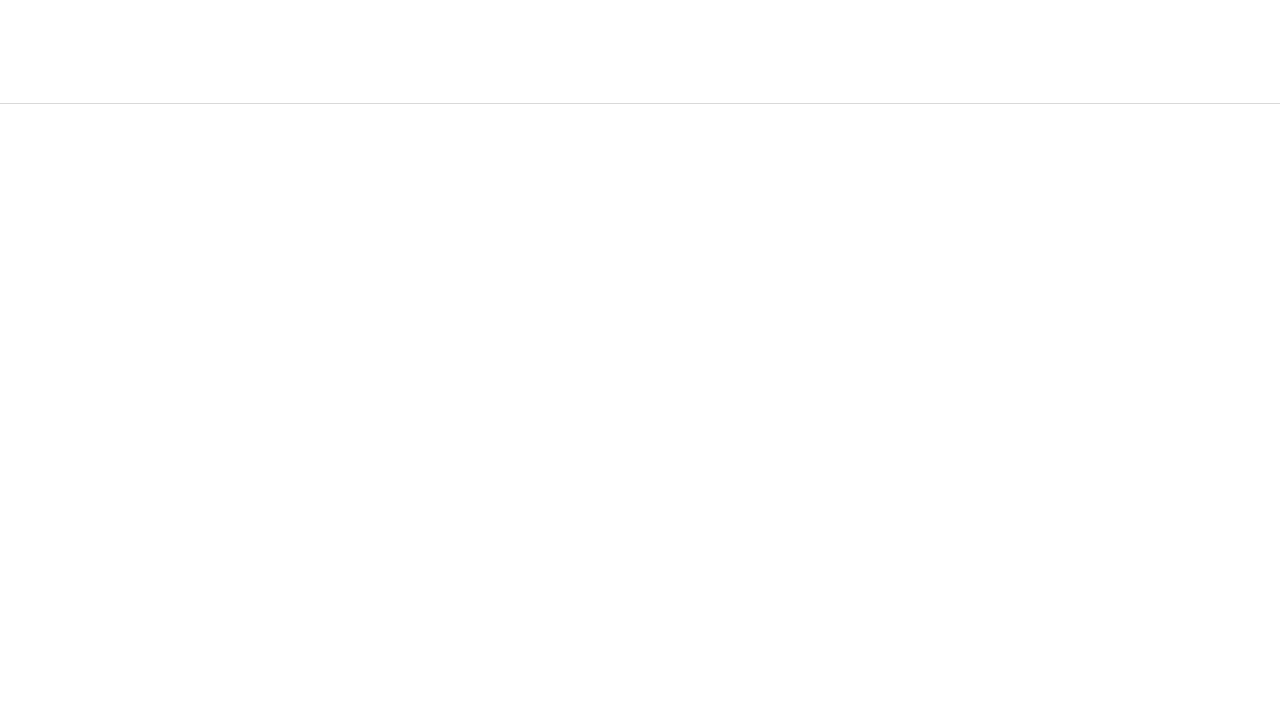

Search results loaded and web content wrapper appeared
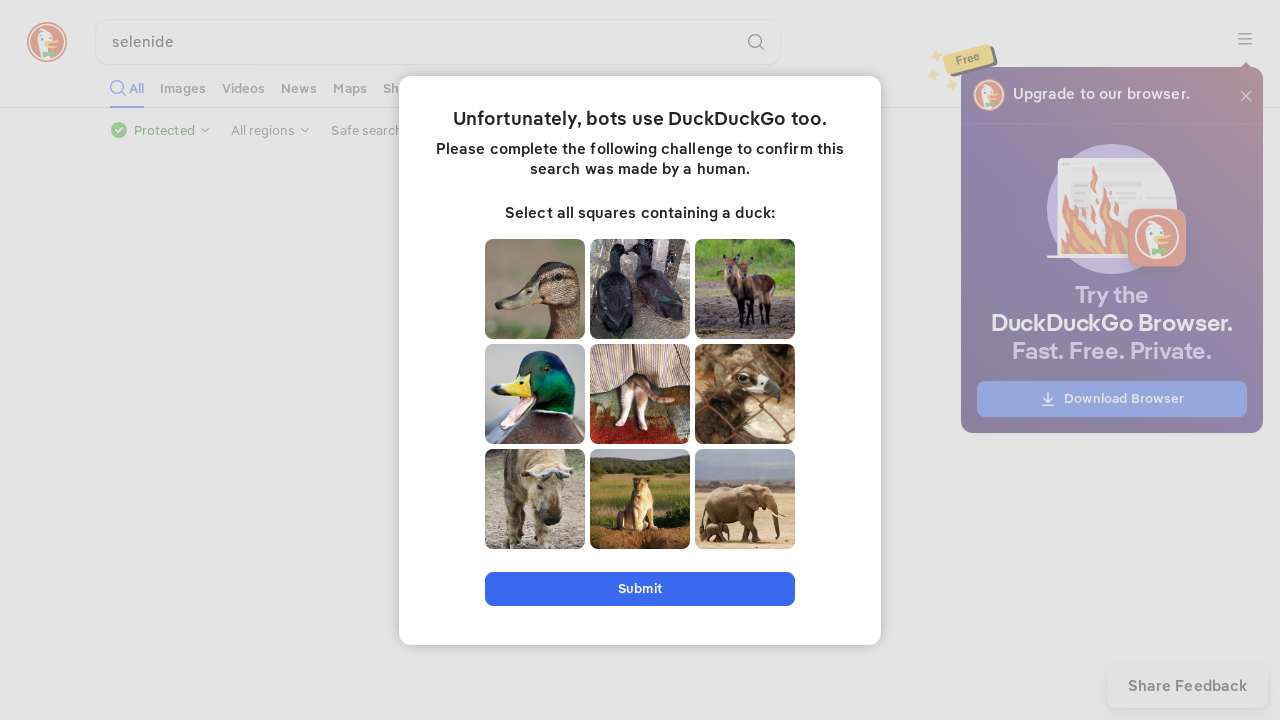

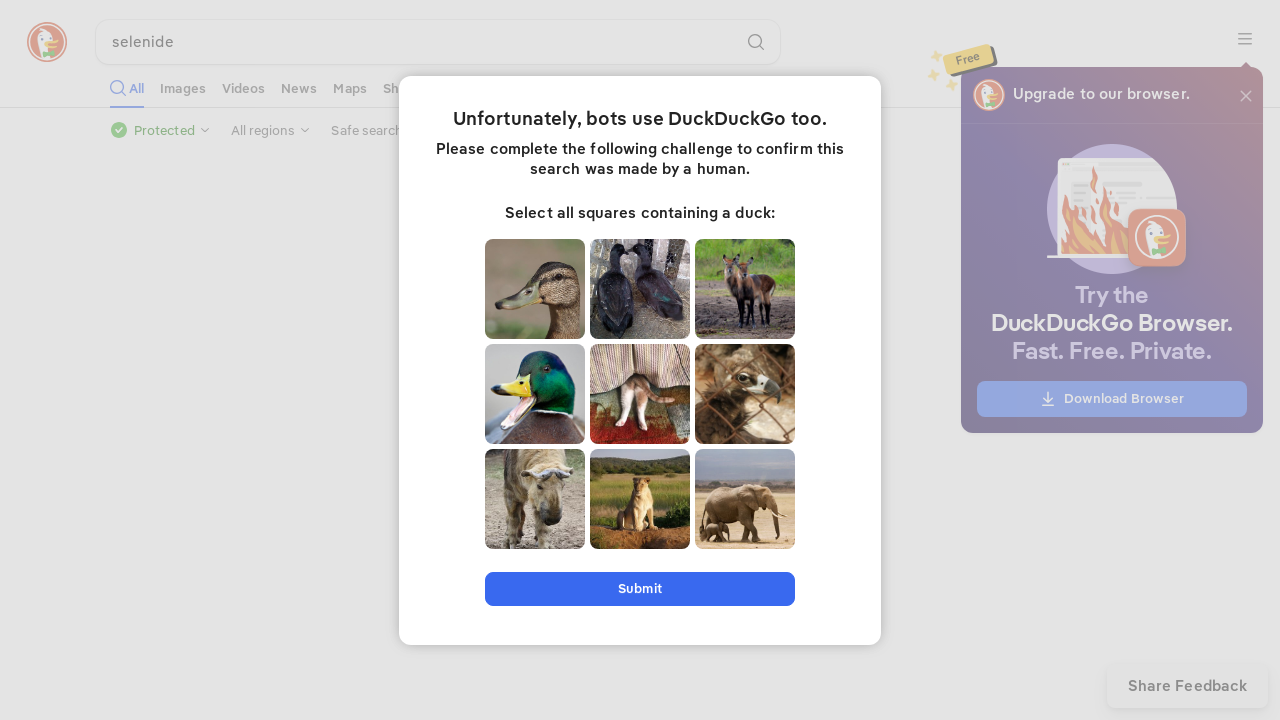